Navigates to anhtester.com and clicks on the "API Testing" section heading to test basic navigation functionality.

Starting URL: https://anhtester.com

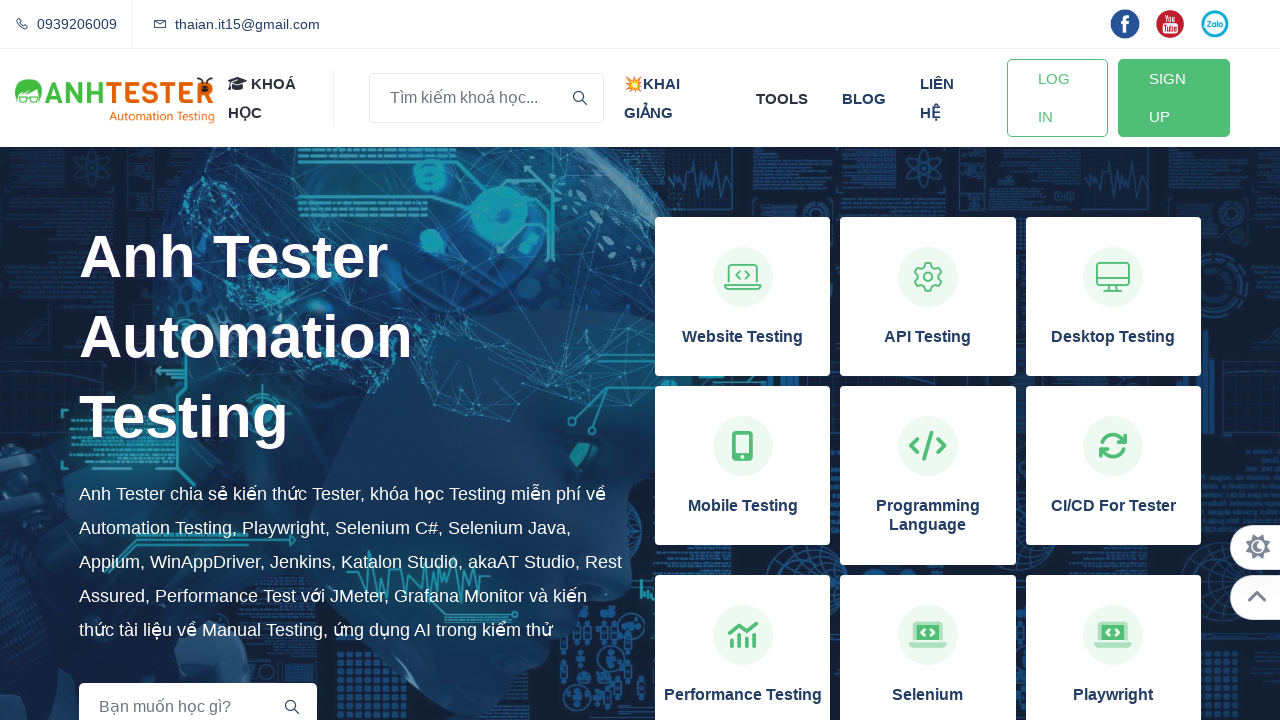

Clicked on 'API Testing' section heading at (928, 337) on xpath=//h3[normalize-space()='API Testing']
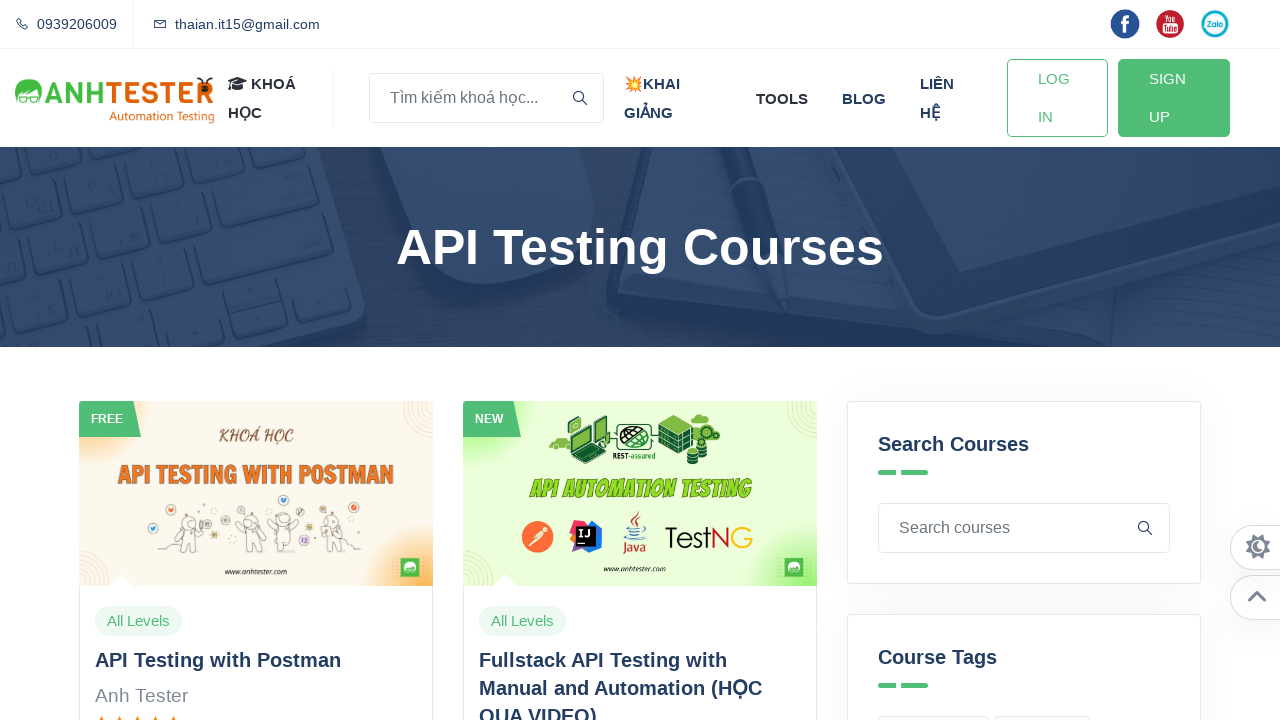

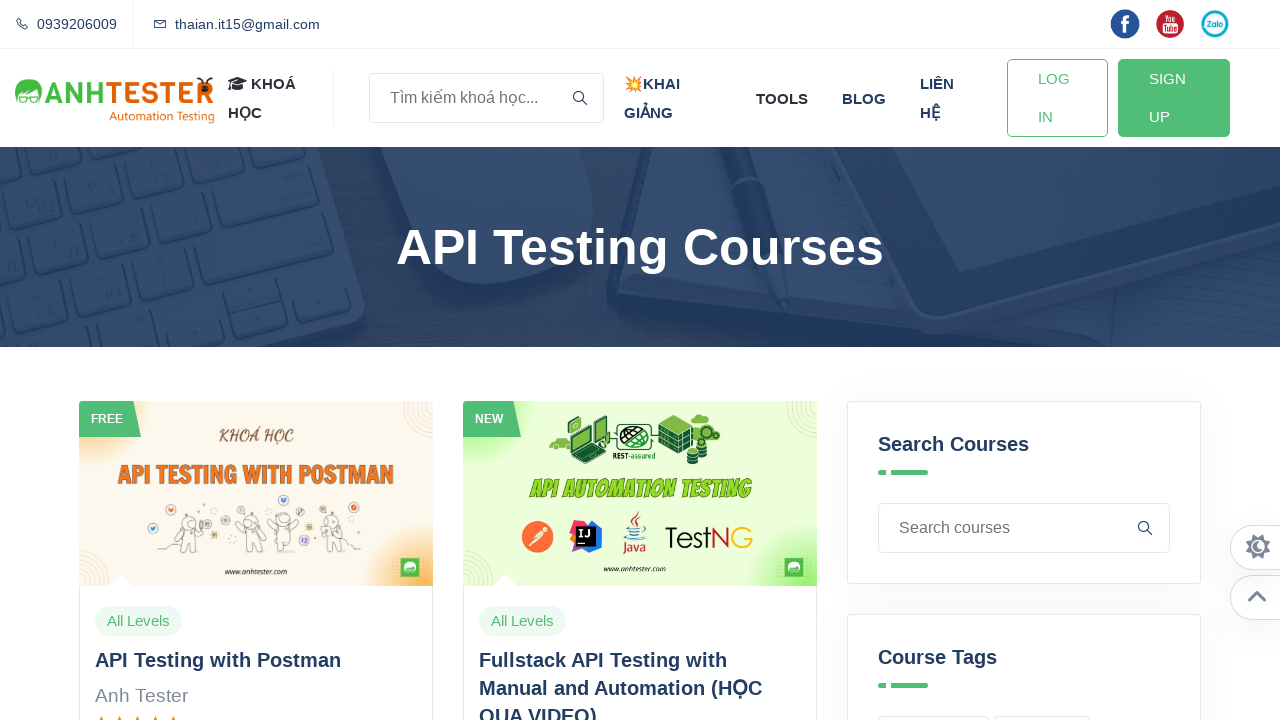